Tests explicit wait functionality by clicking a timer button and waiting for an element to become visible

Starting URL: http://seleniumpractise.blogspot.in/2016/08/how-to-use-explicit-wait-in-selenium.html

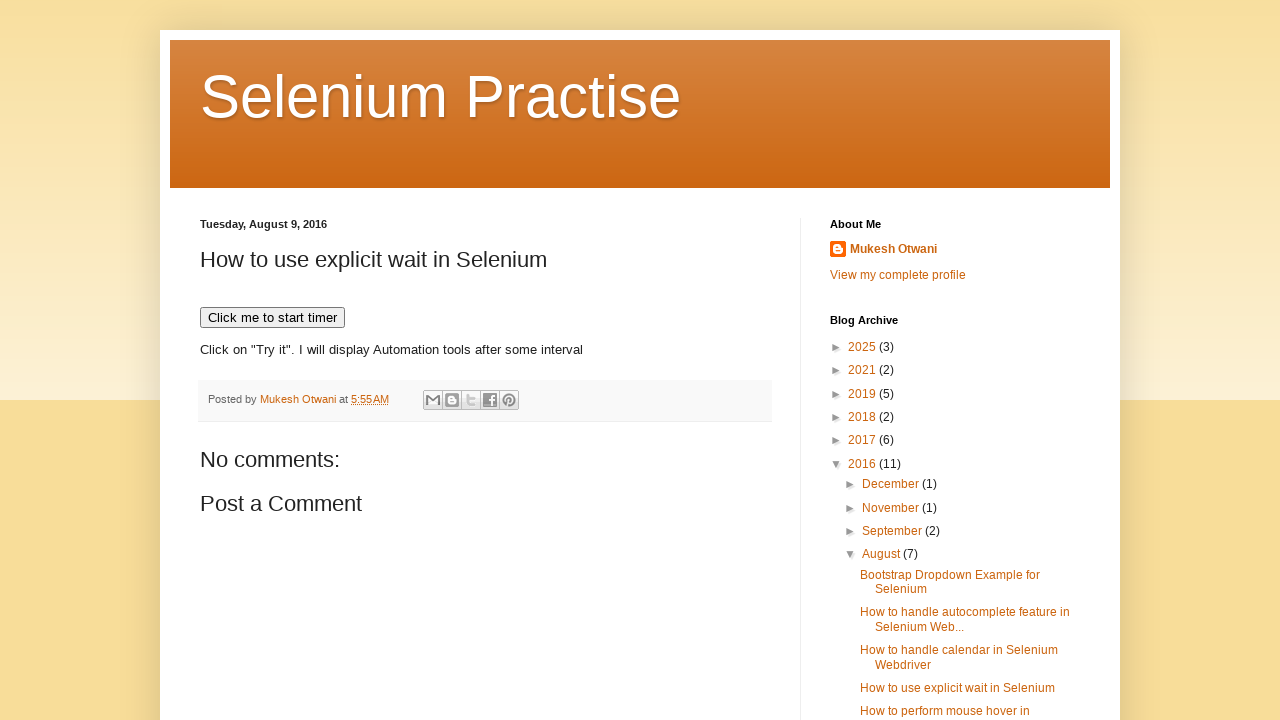

Clicked timer button to start the timer at (272, 318) on xpath=//button[text()='Click me to start timer']
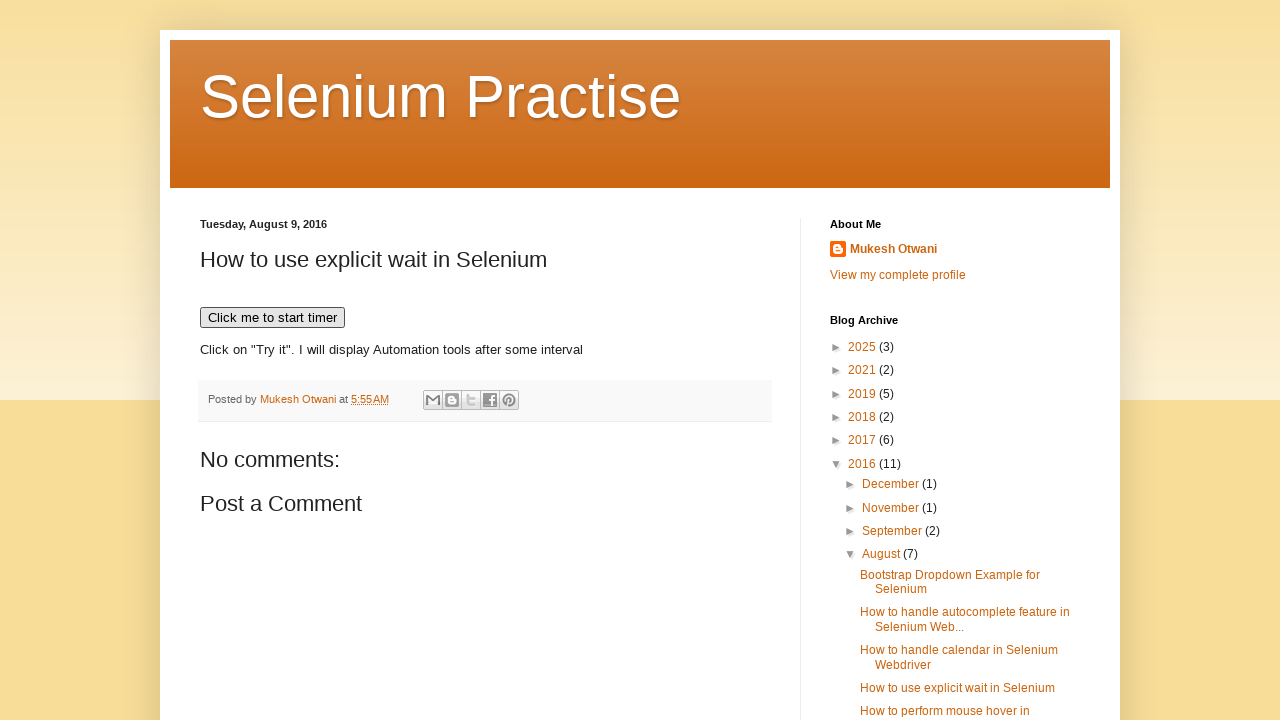

Waited for WebDriver element to become visible (explicit wait completed)
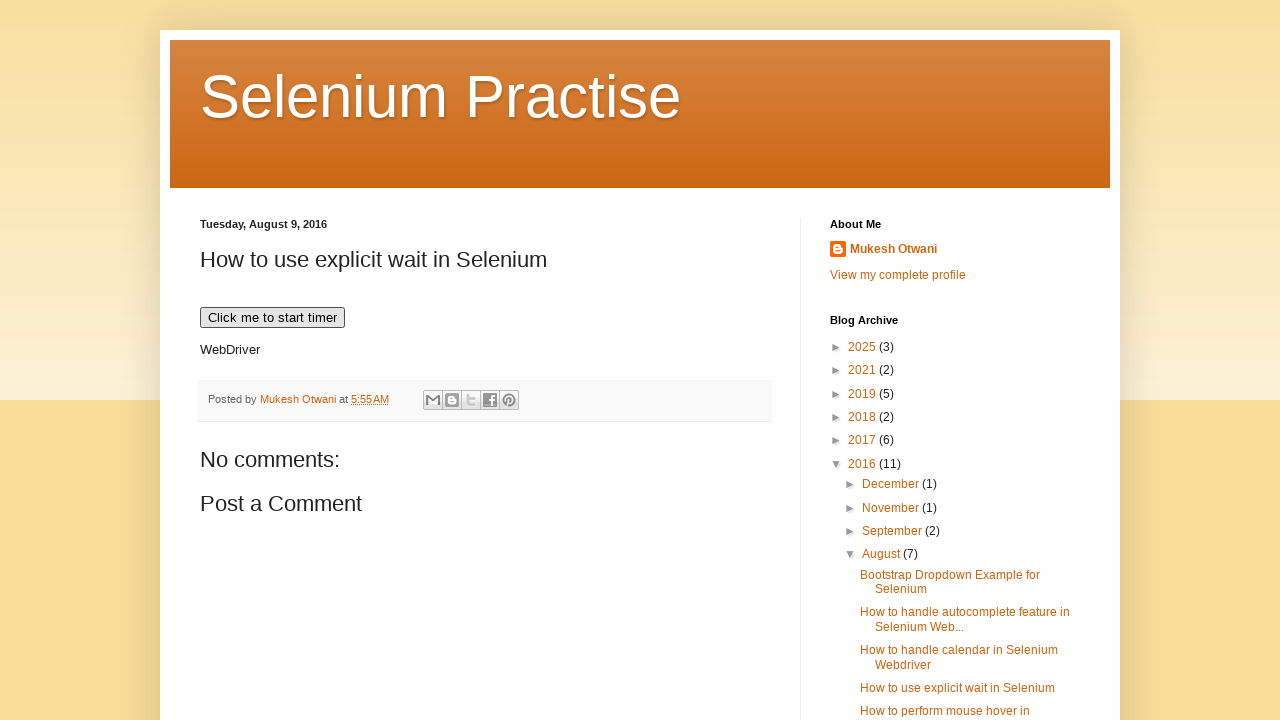

Located WebDriver element for visibility check
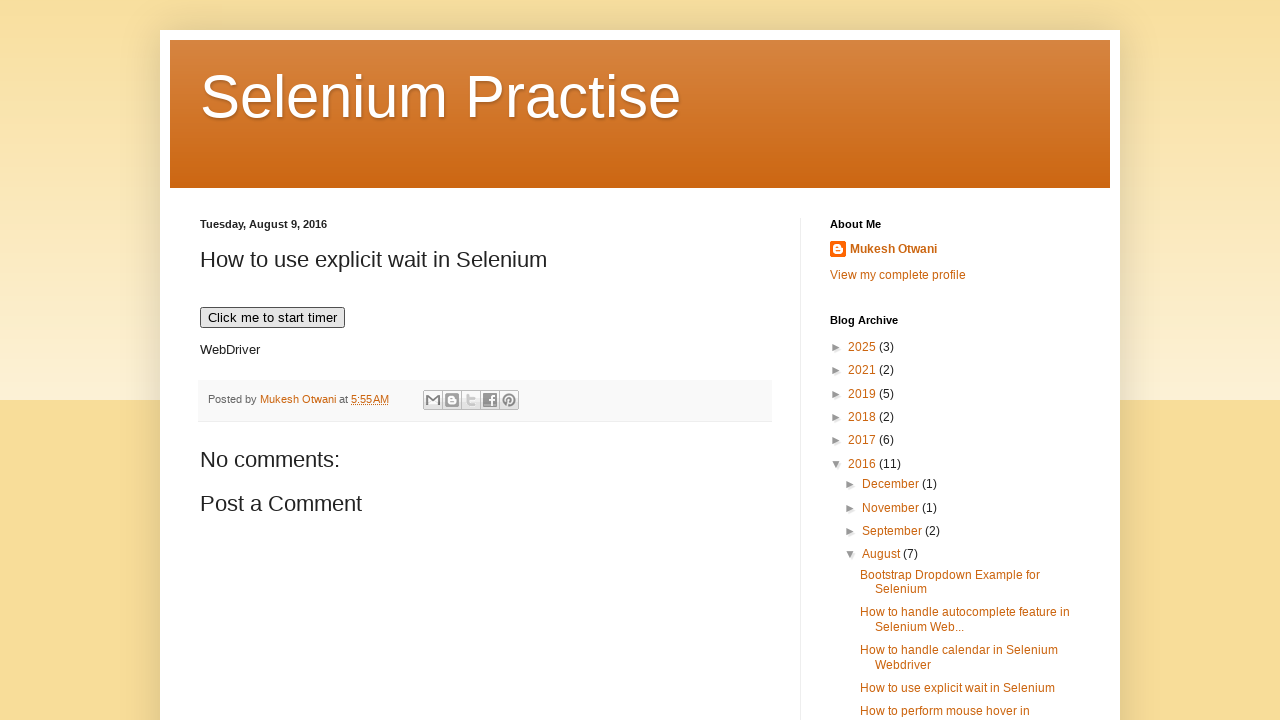

Verified WebDriver element is visible
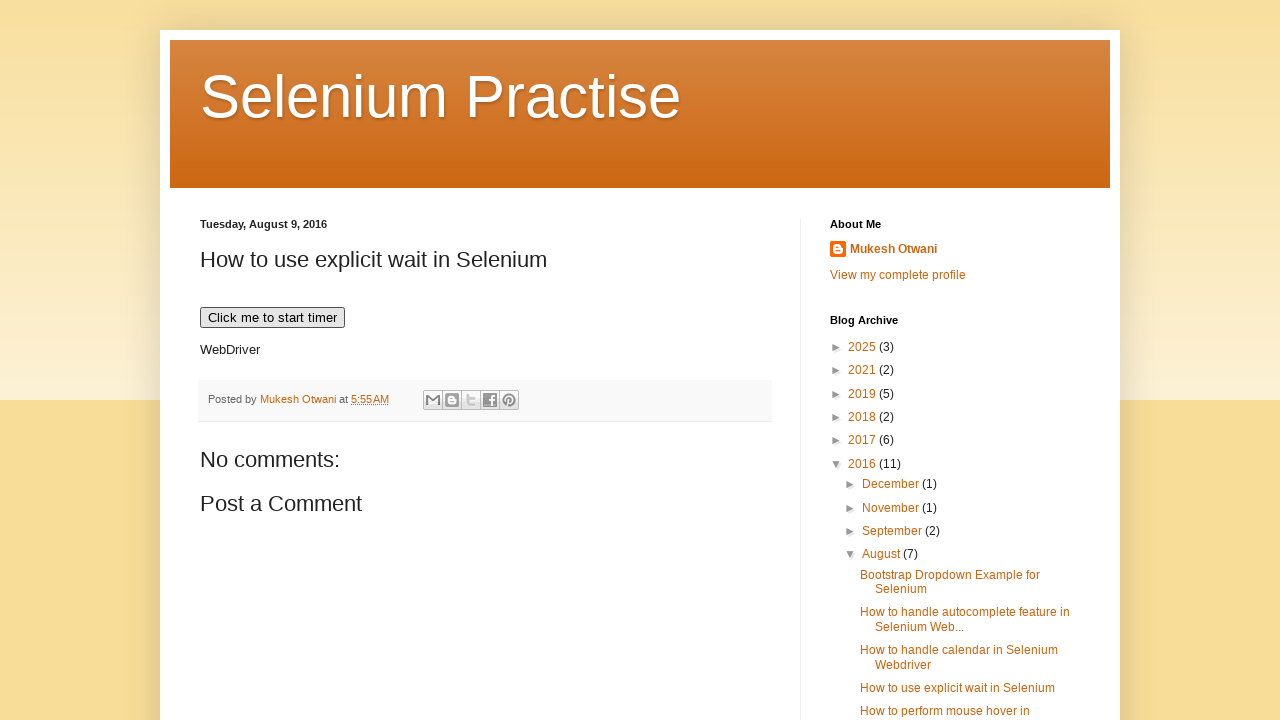

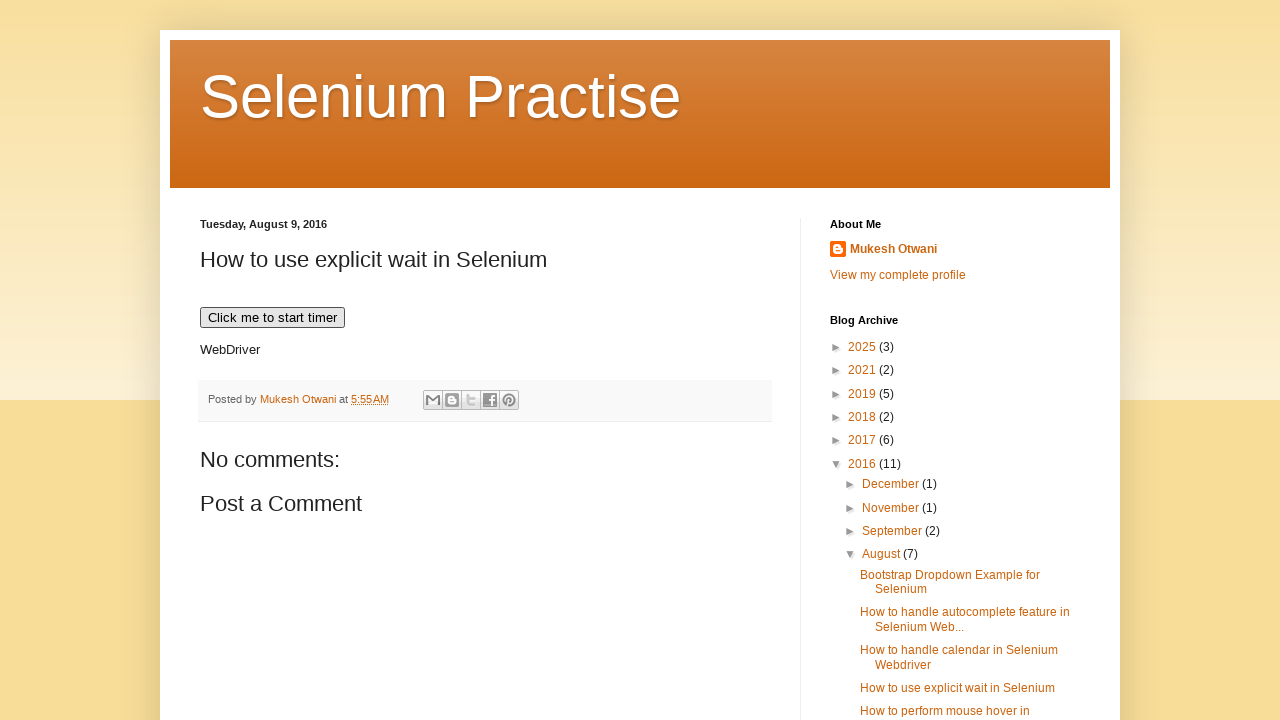